Tests TActiveCustomValidator functionality by clicking a button to trigger validation, typing invalid and valid values into a textbox, and verifying the validator visibility changes accordingly

Starting URL: https://www.pradoframework.net/demos/quickstart/index.php?page=ActiveControls.Samples.TActiveCustomValidator.Home&notheme=true&lang=en

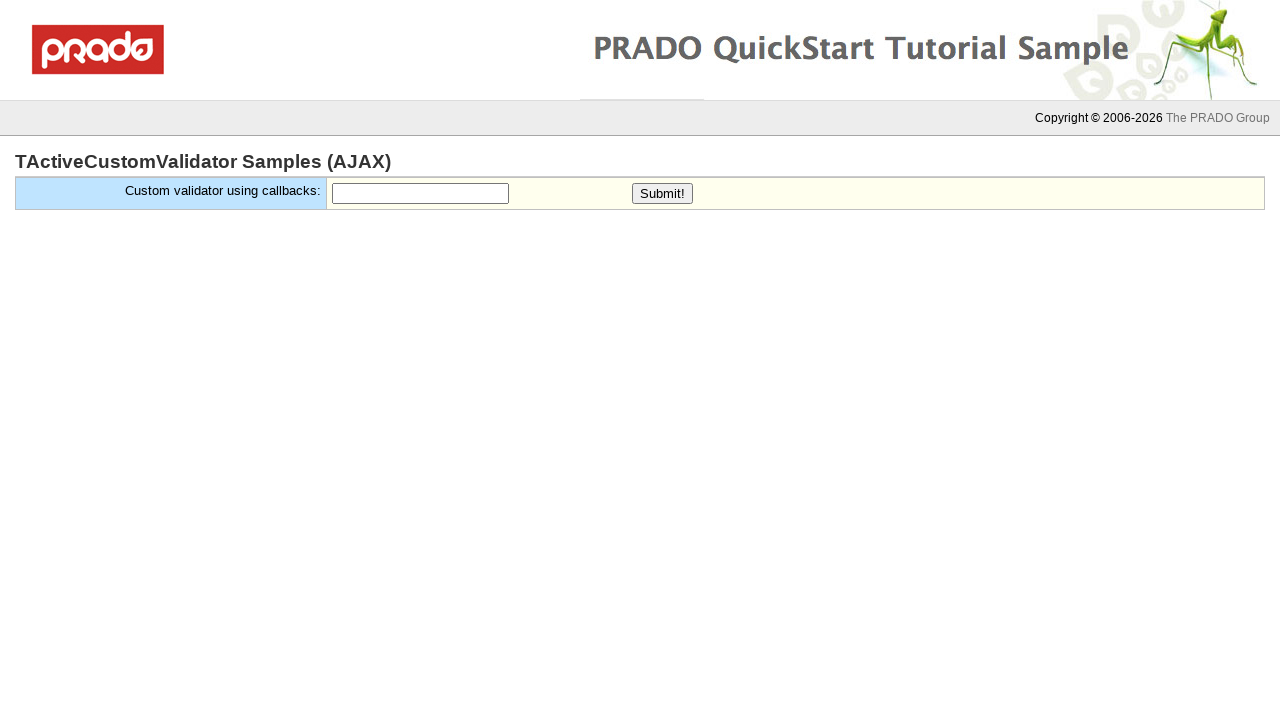

Verified validator is not visible initially
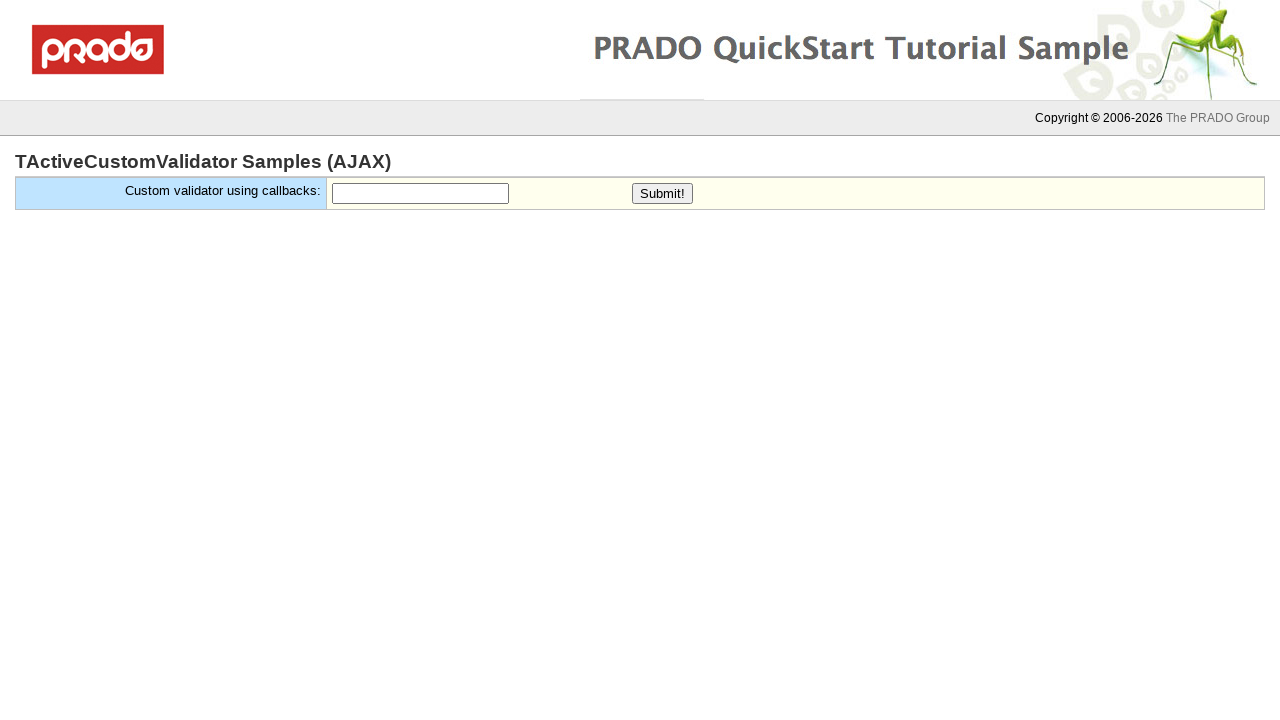

Clicked button1 to trigger validation at (662, 194) on #ctl0_body_button1
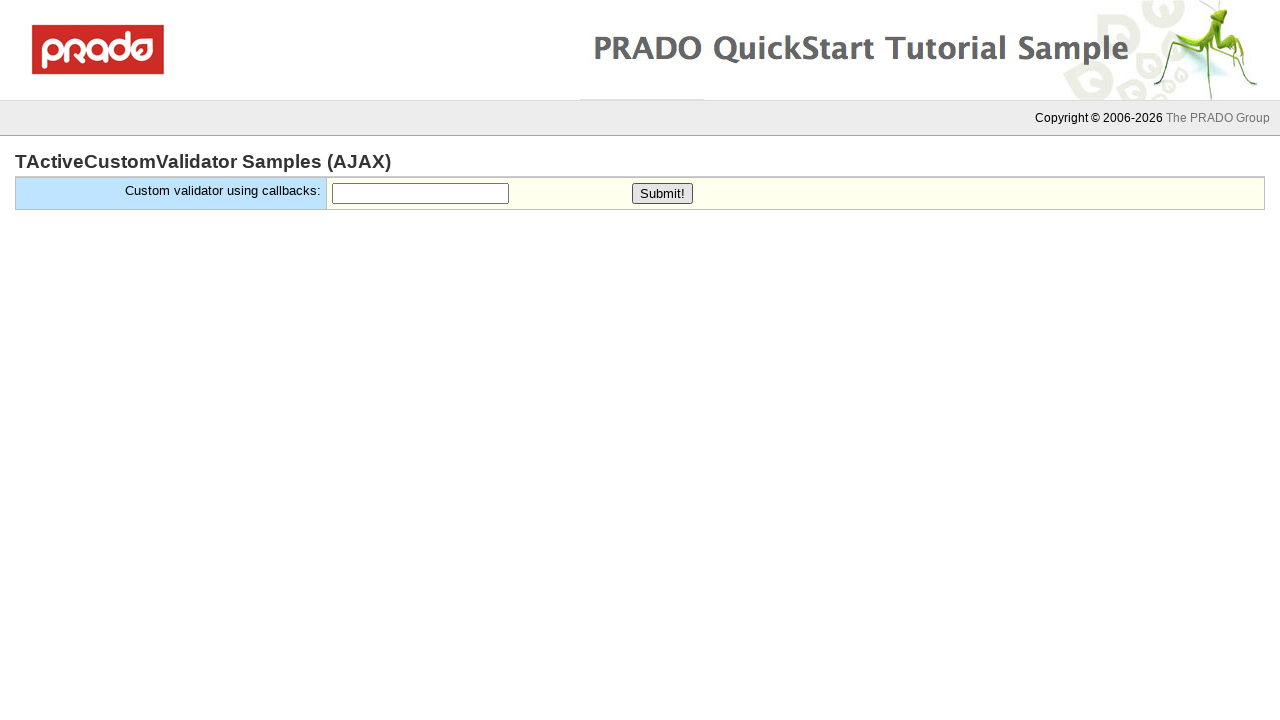

Waited 800ms for AJAX response
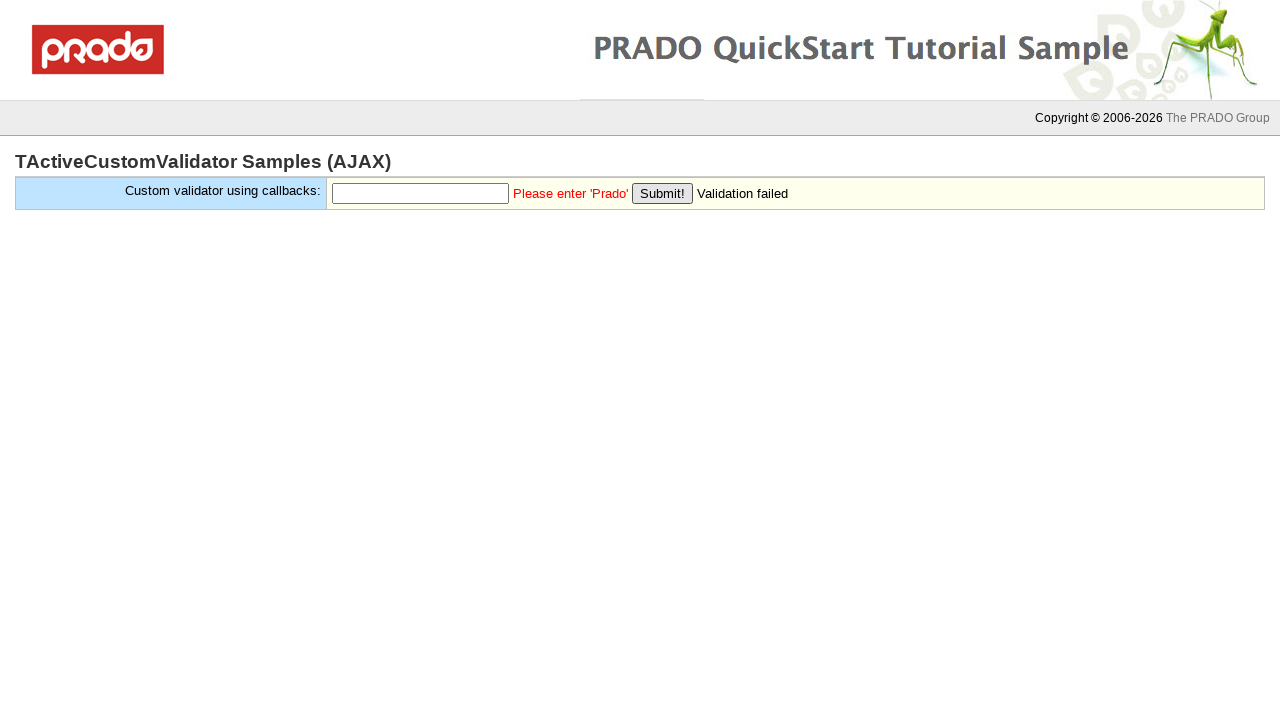

Verified validator became visible after clicking button
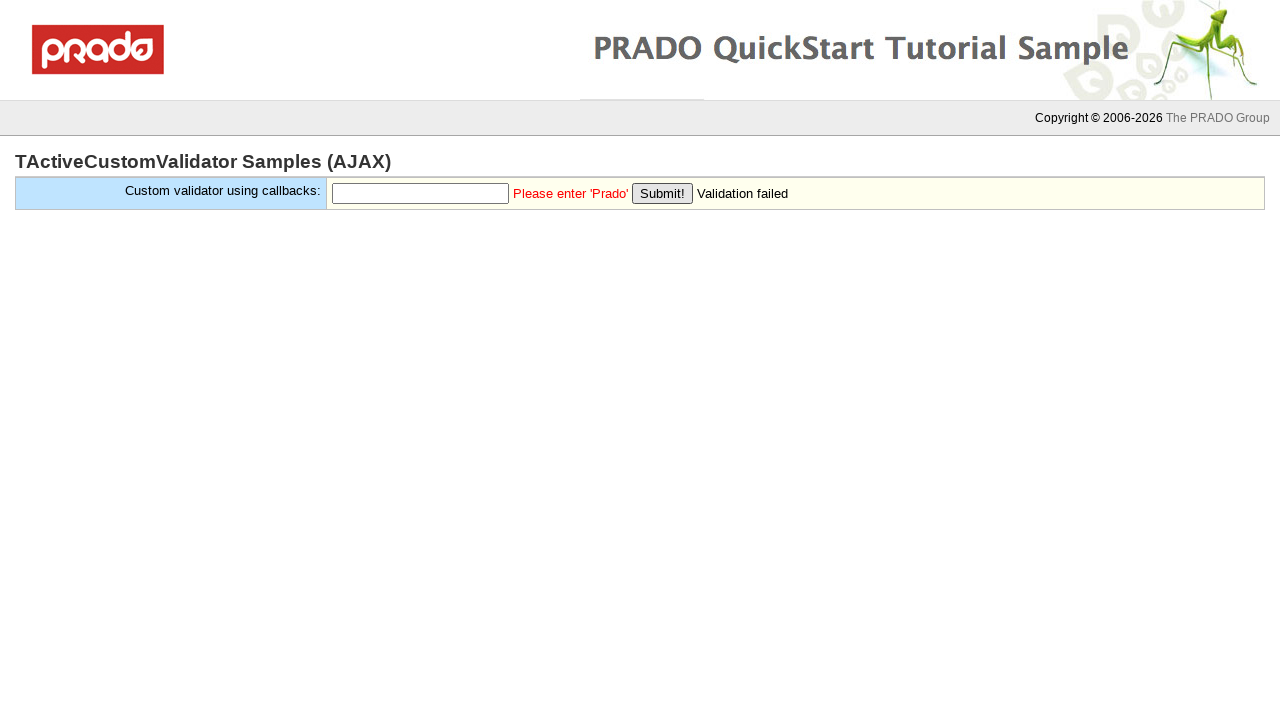

Typed 'hello' into textbox1 (invalid value) on #ctl0_body_textbox1
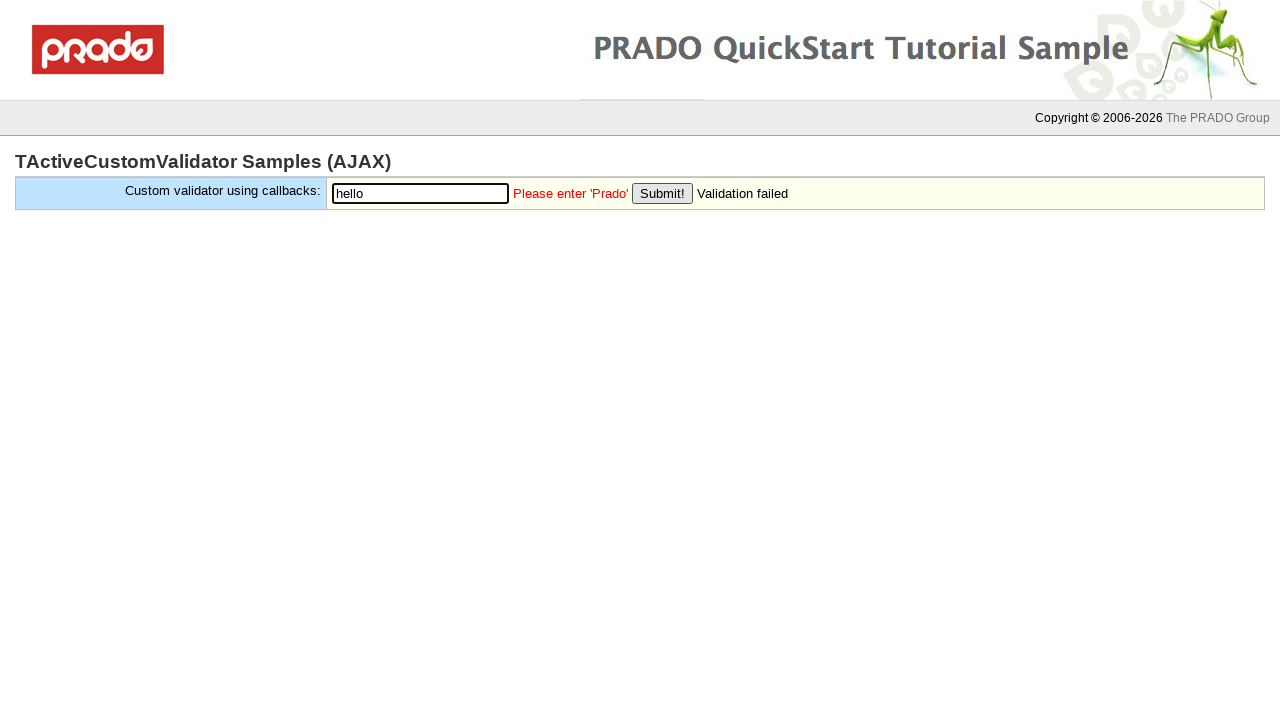

Waited 800ms for validation update
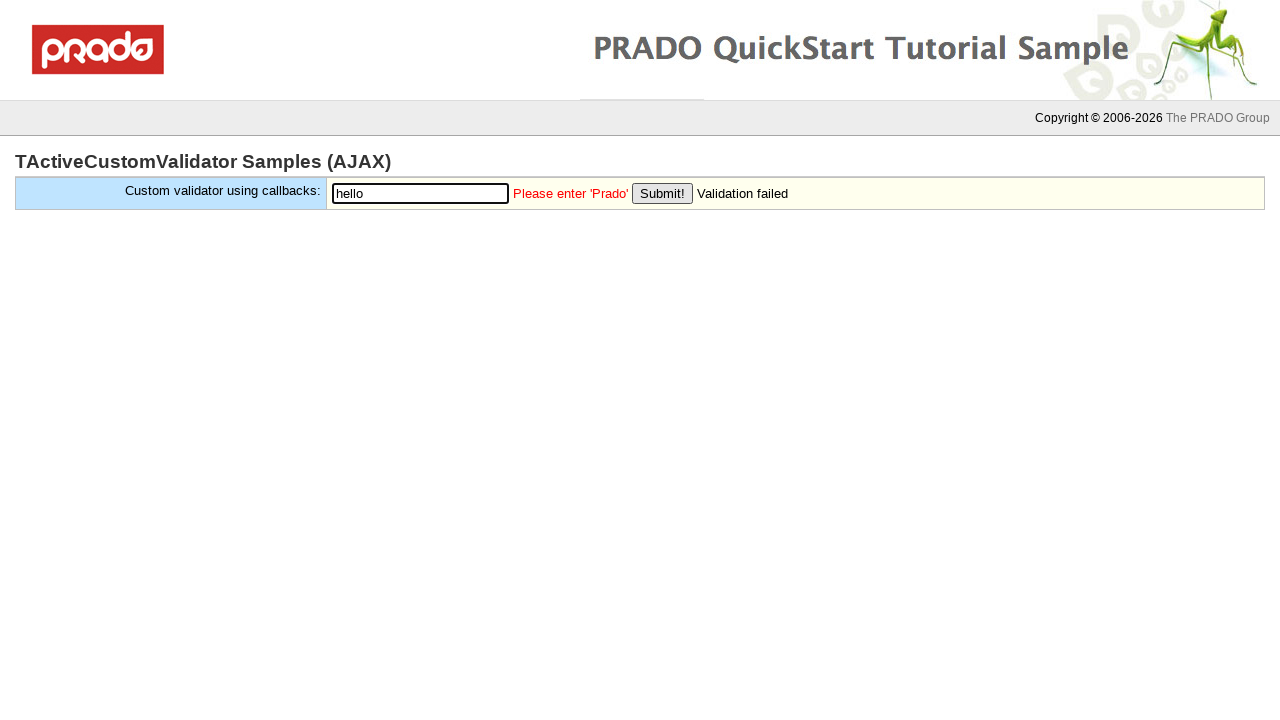

Verified validator is still visible with invalid value 'hello'
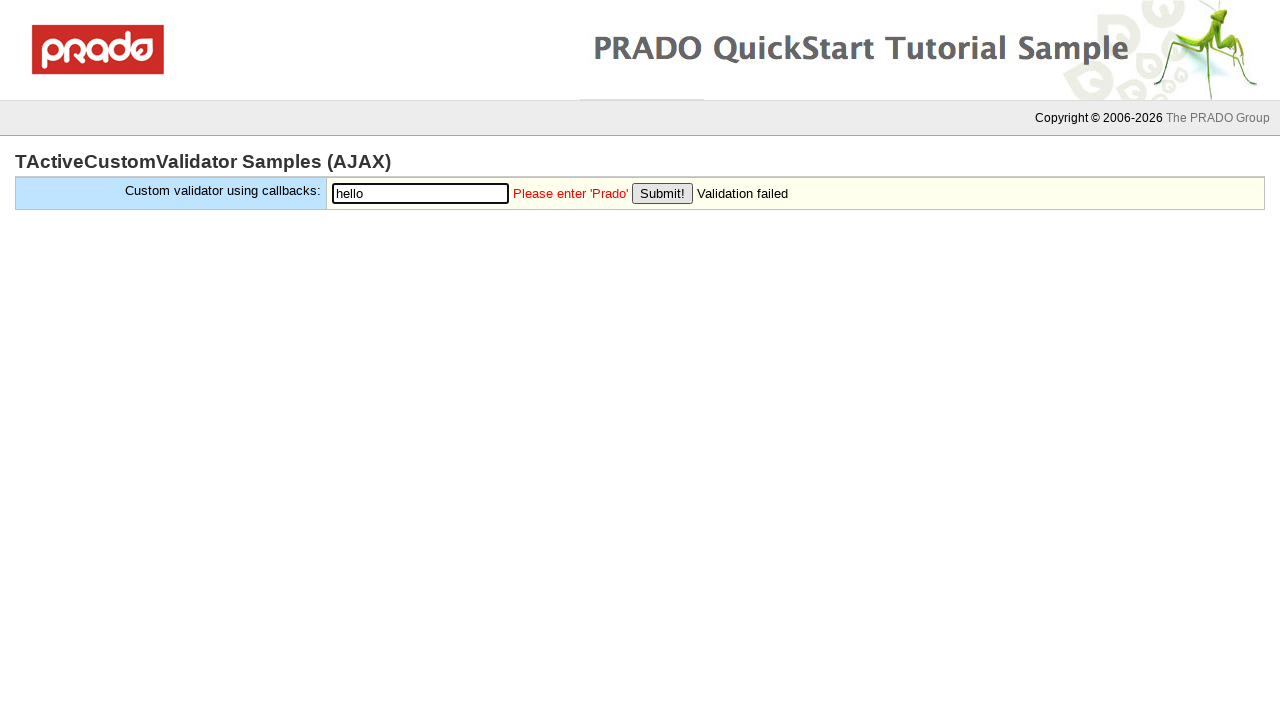

Typed 'Prado' into textbox1 (valid value) on #ctl0_body_textbox1
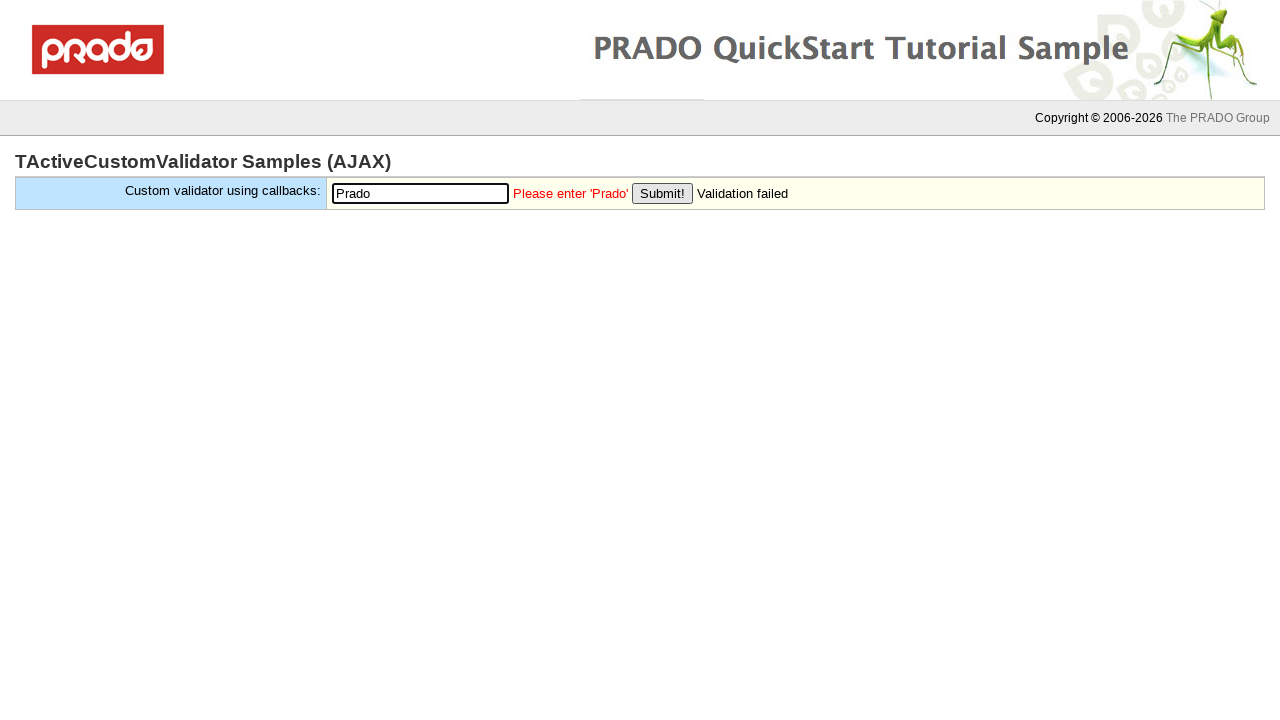

Waited 800ms for validation update
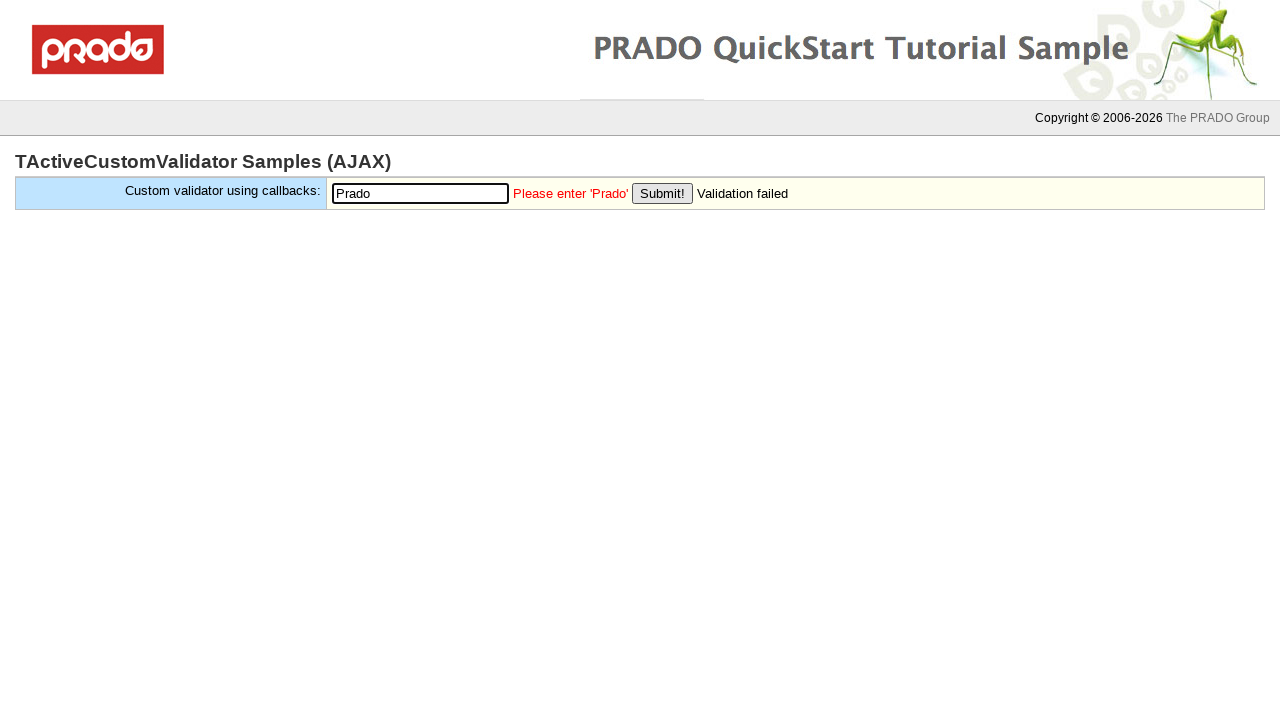

Verified validator is still visible before re-triggering validation
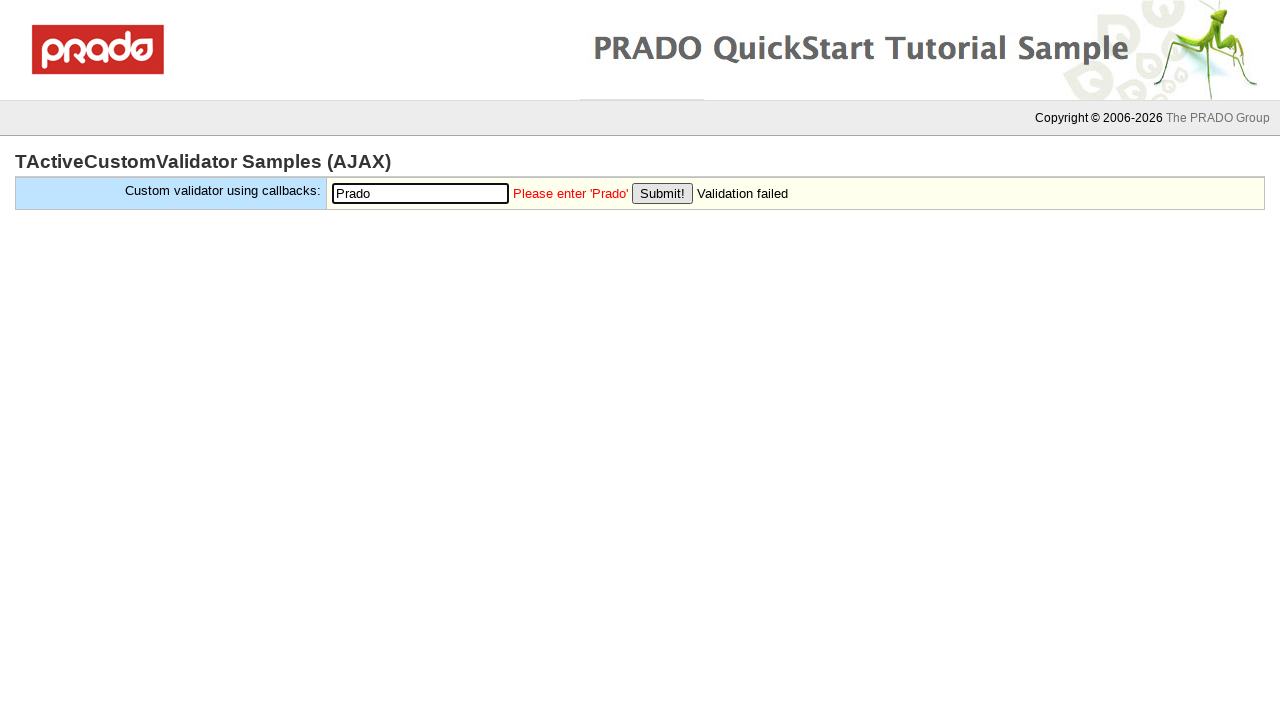

Clicked button1 again to re-trigger validation at (662, 194) on #ctl0_body_button1
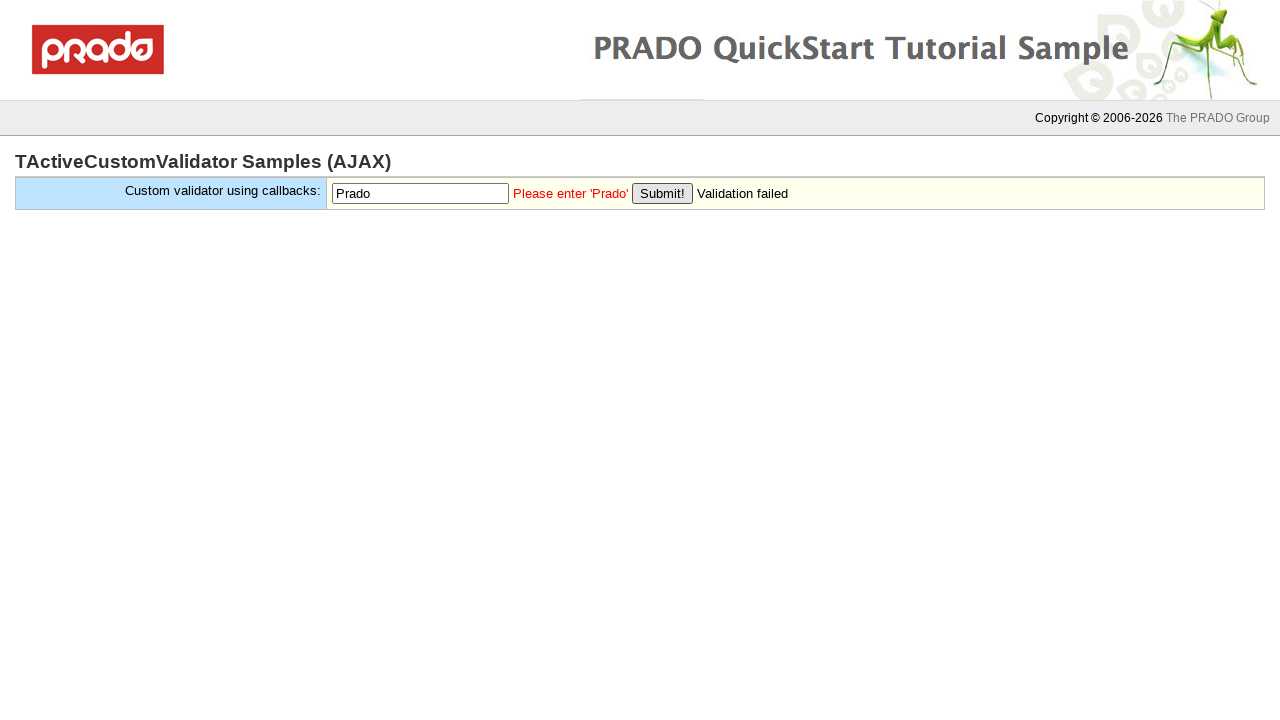

Waited 800ms for AJAX response
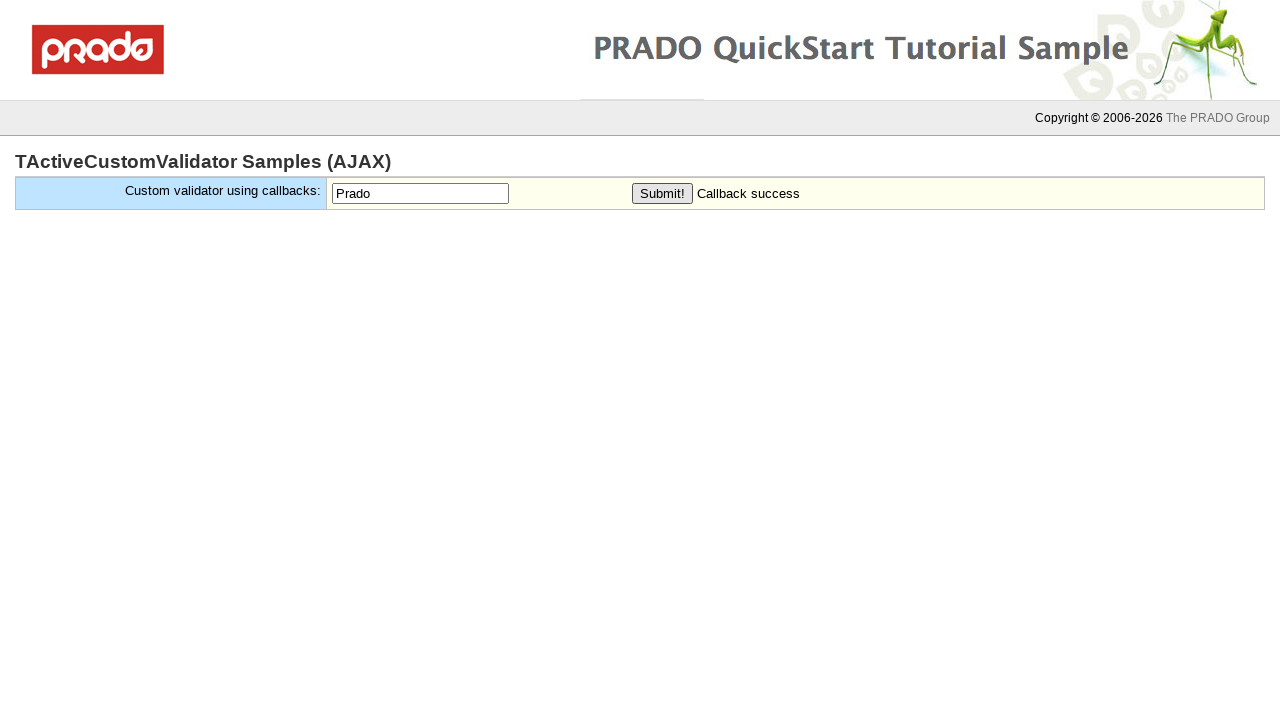

Verified validator became hidden (validation passed with 'Prado')
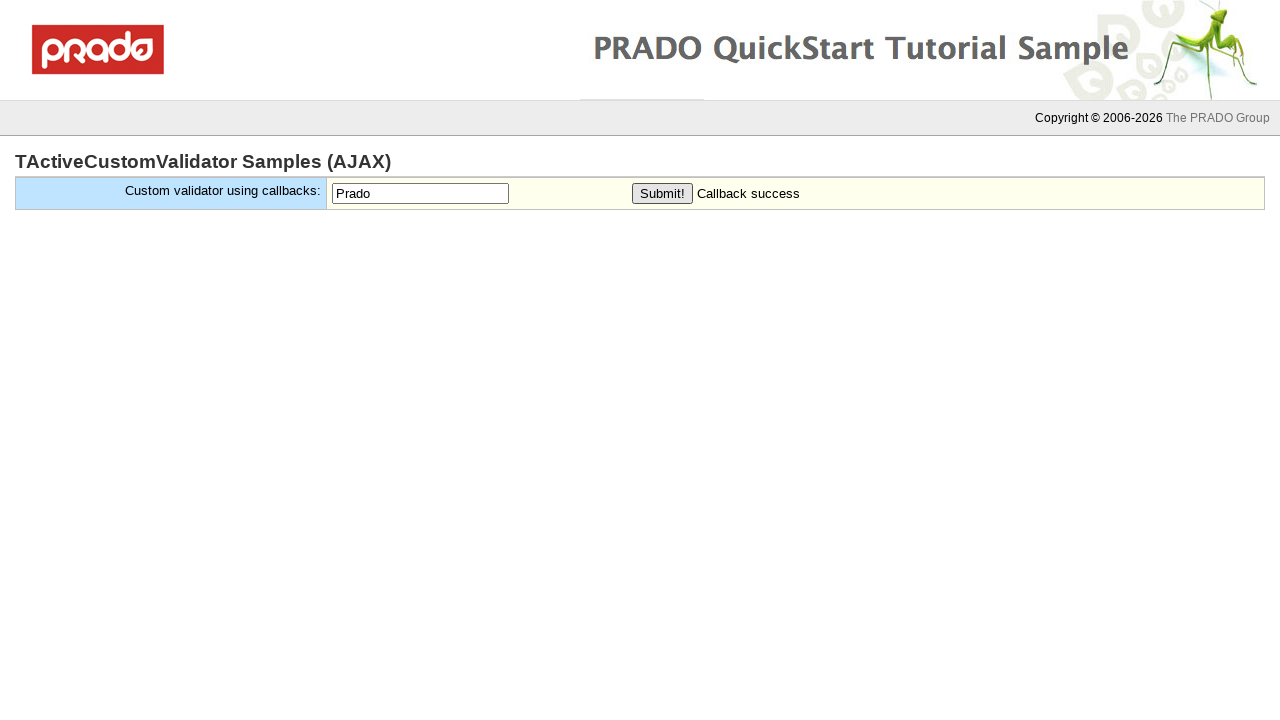

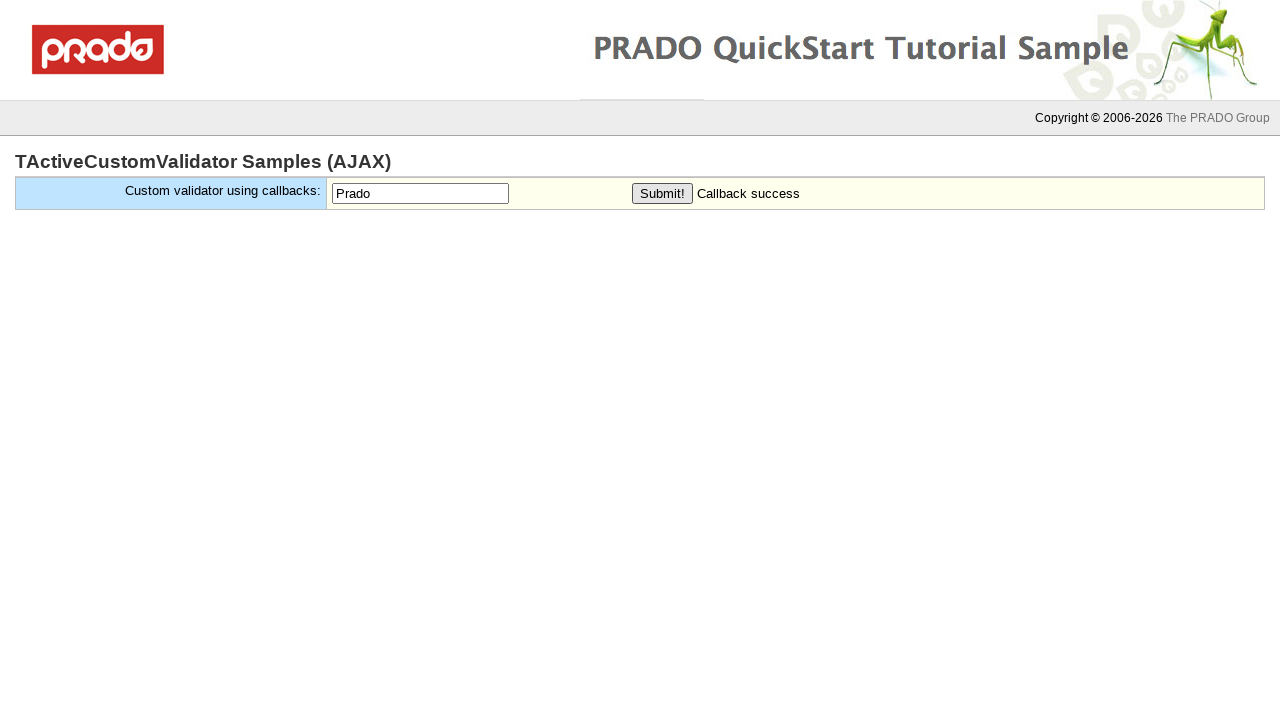